Navigates to a blog page and performs a mouse hover action on an active list item element

Starting URL: https://omayo.blogspot.com/p/page3.html

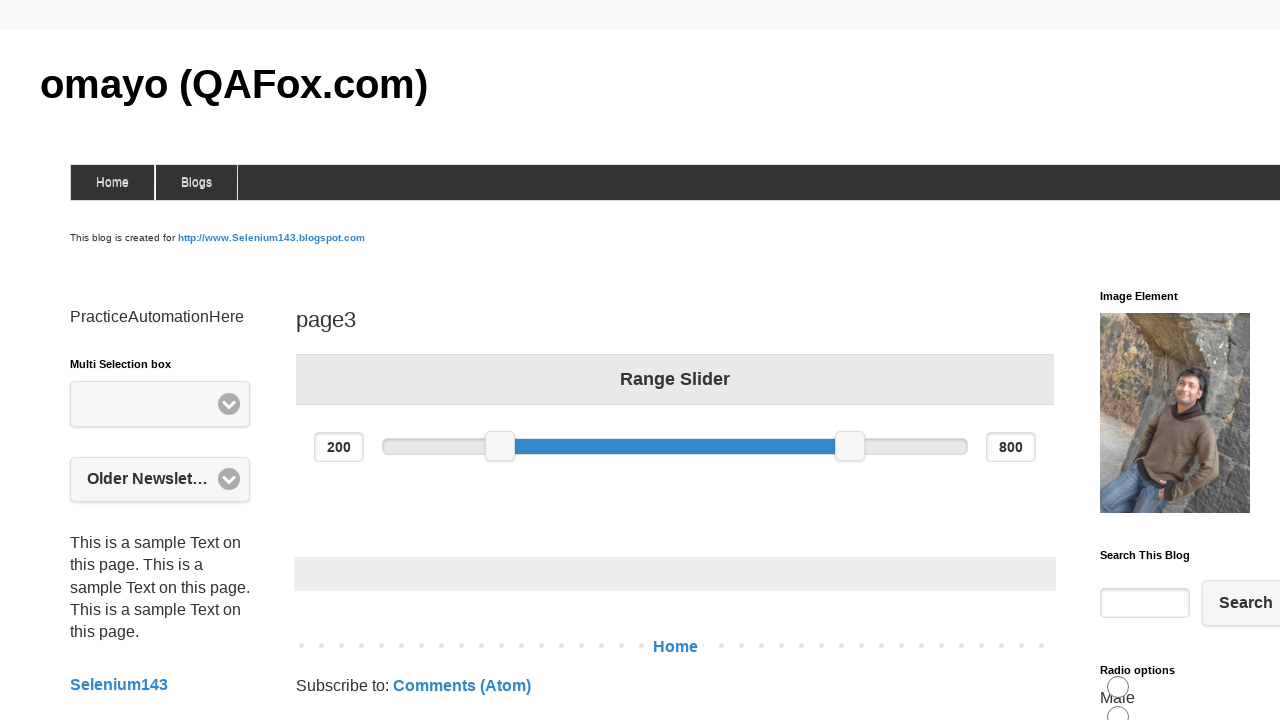

Navigated to https://omayo.blogspot.com/p/page3.html
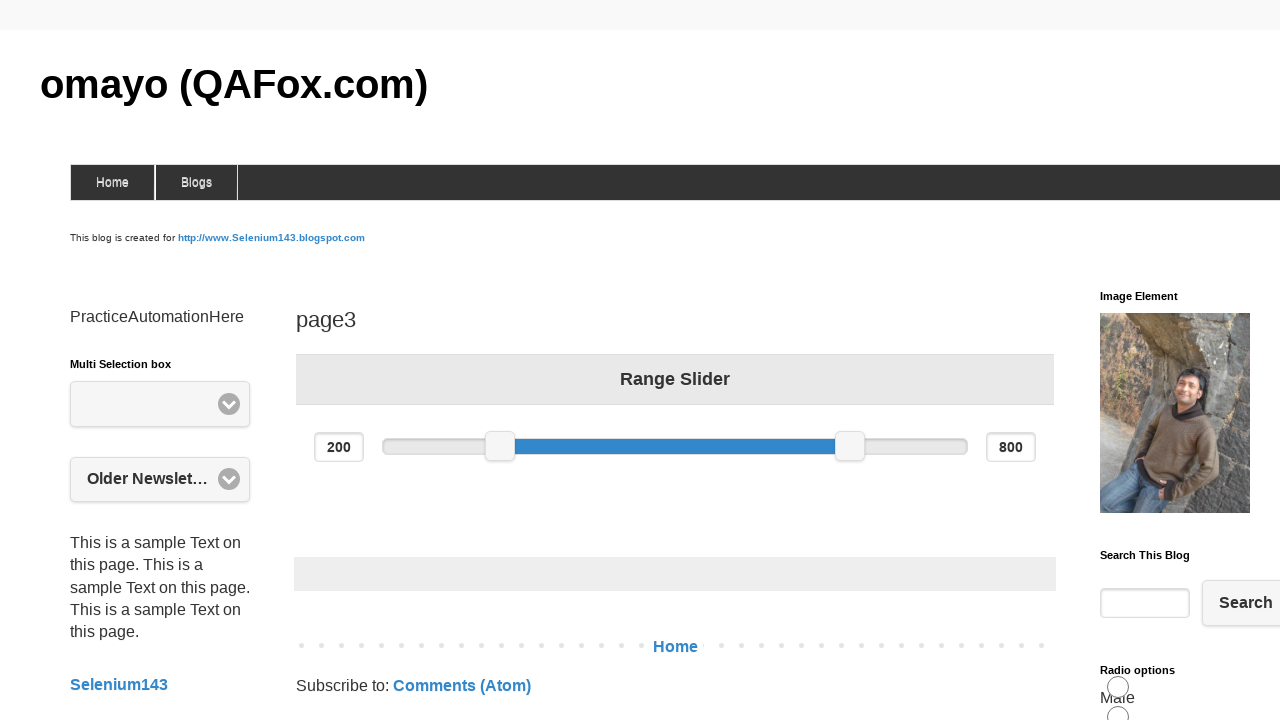

Performed mouse hover action on active list item element at (113, 182) on xpath=//li[@class='active']
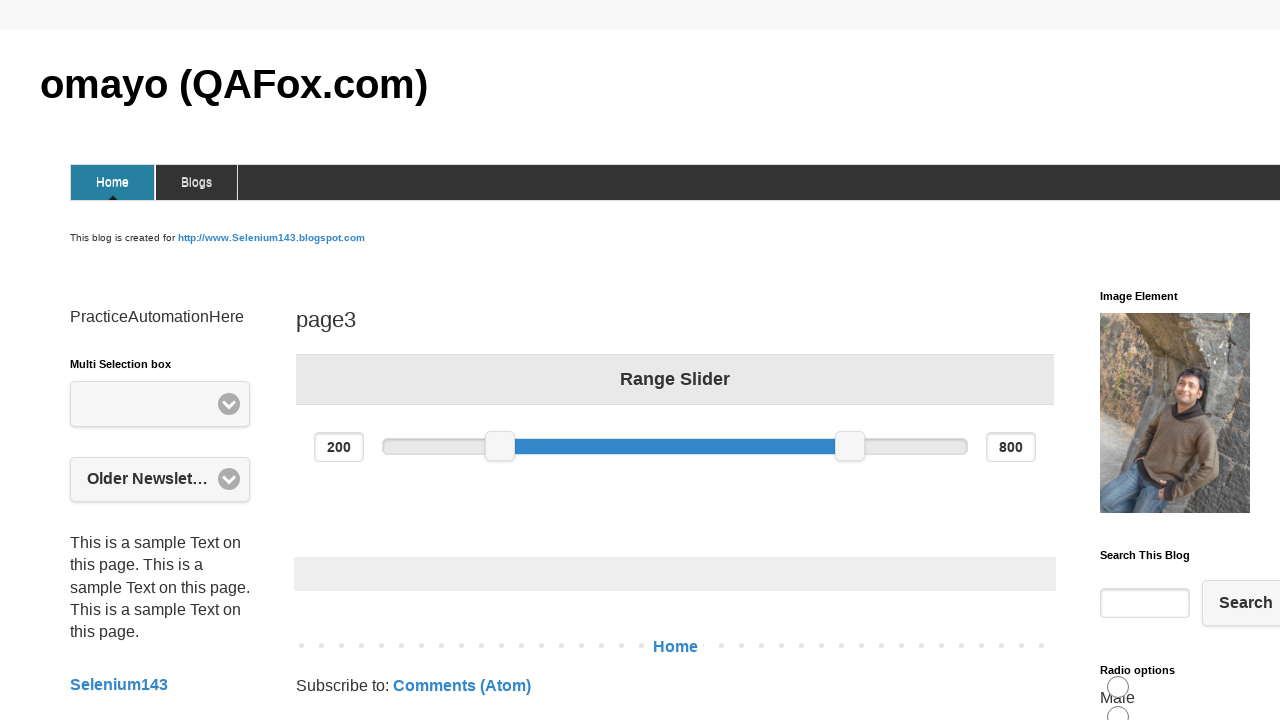

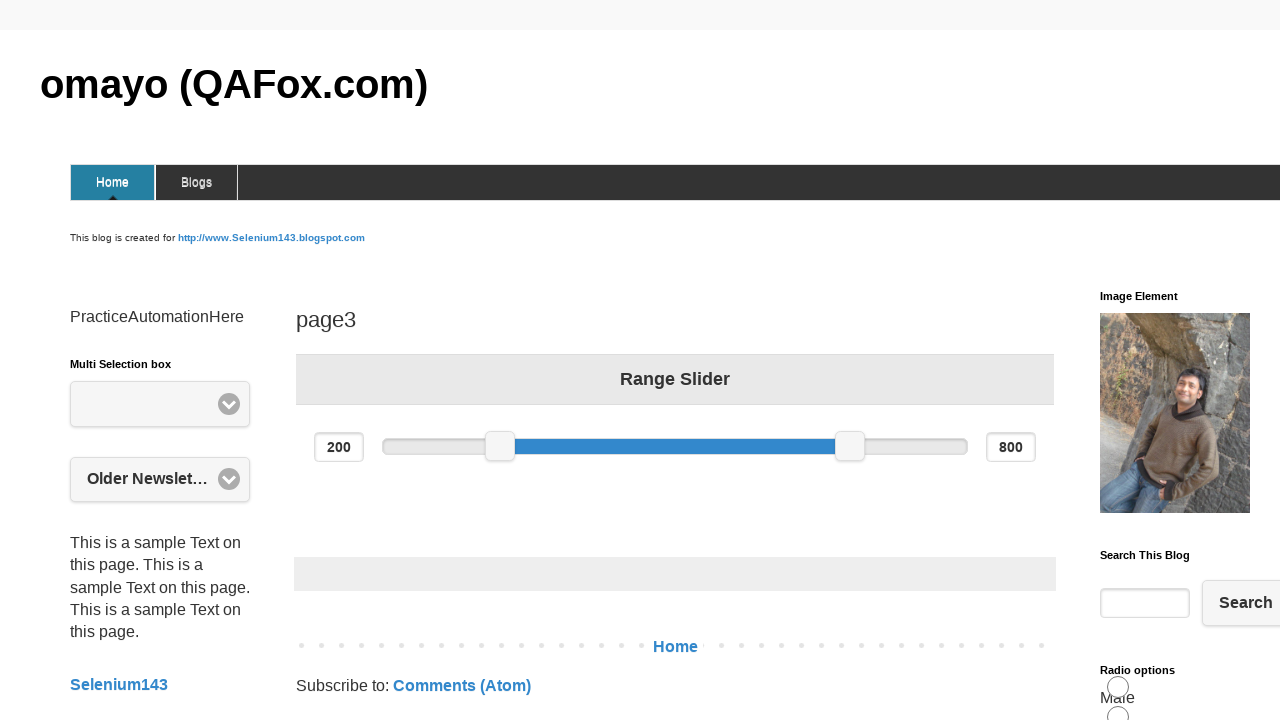